Tests navigation to a form page through multiple paths (site link, home link, and repeated form link clicks), verifying the URL and presence of form input and submit elements at each step.

Starting URL: http://uitest.duodecadits.com/

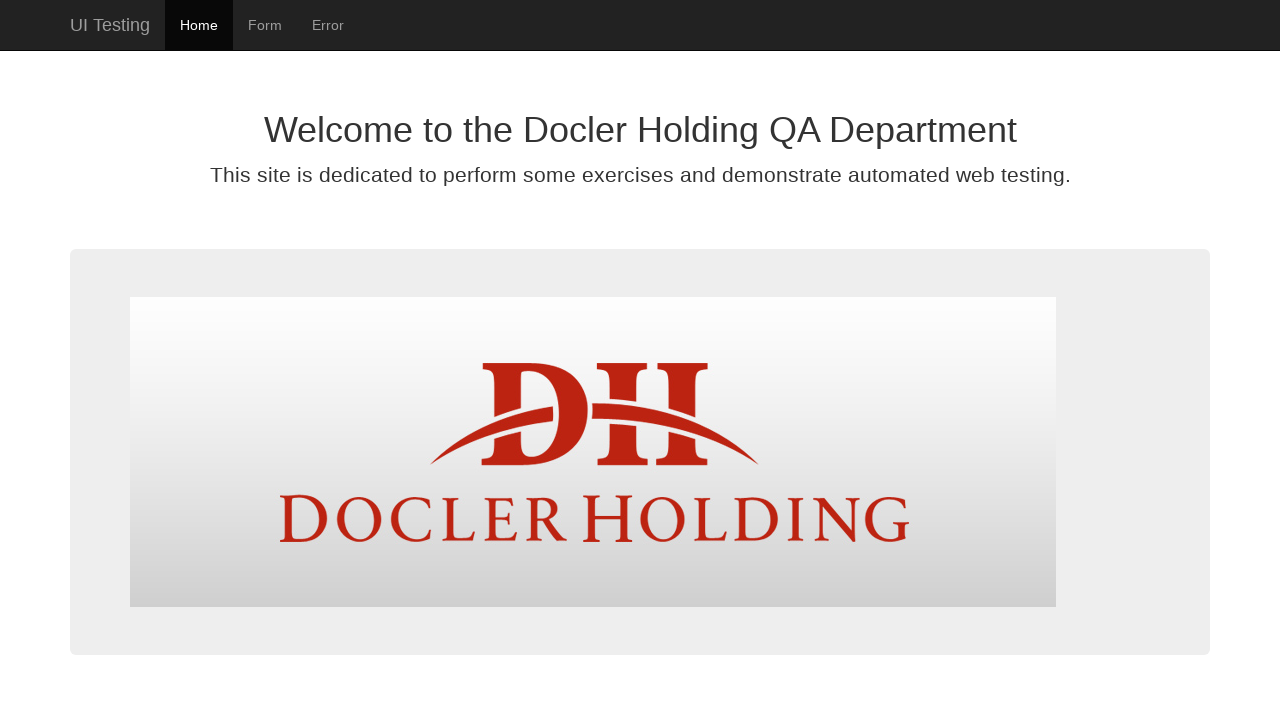

Clicked site link at (110, 25) on #site
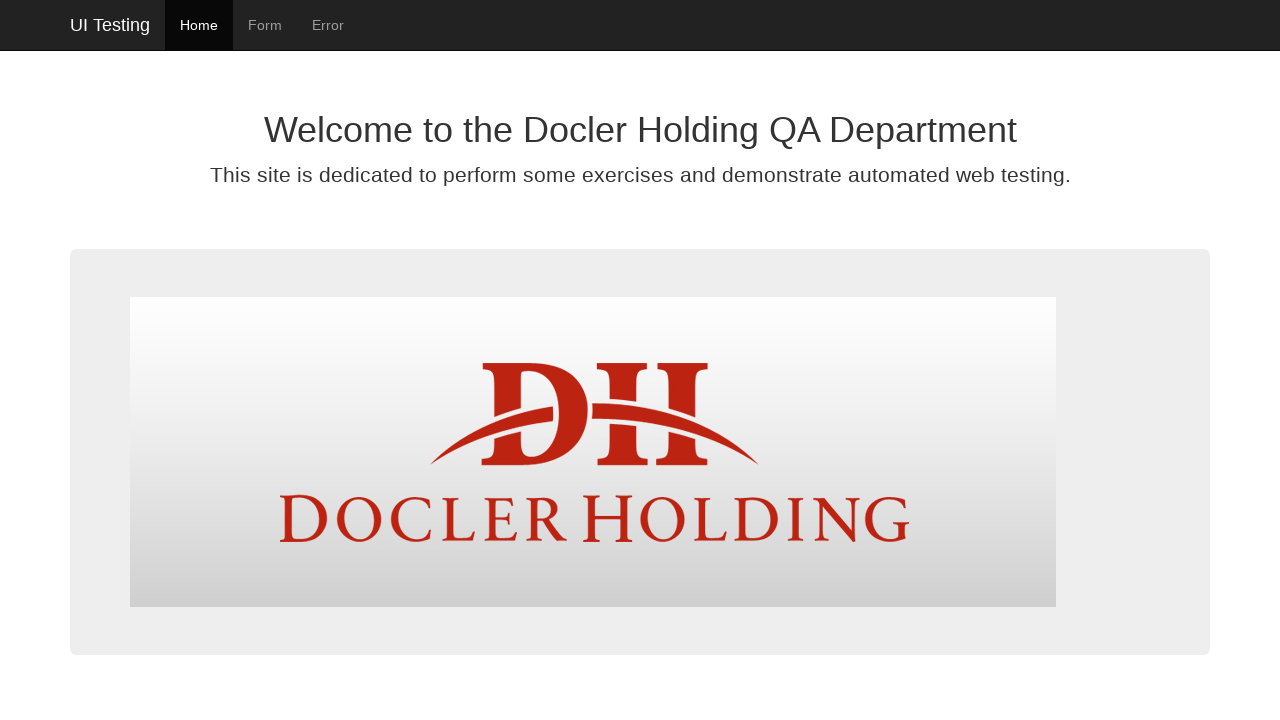

Site page loaded
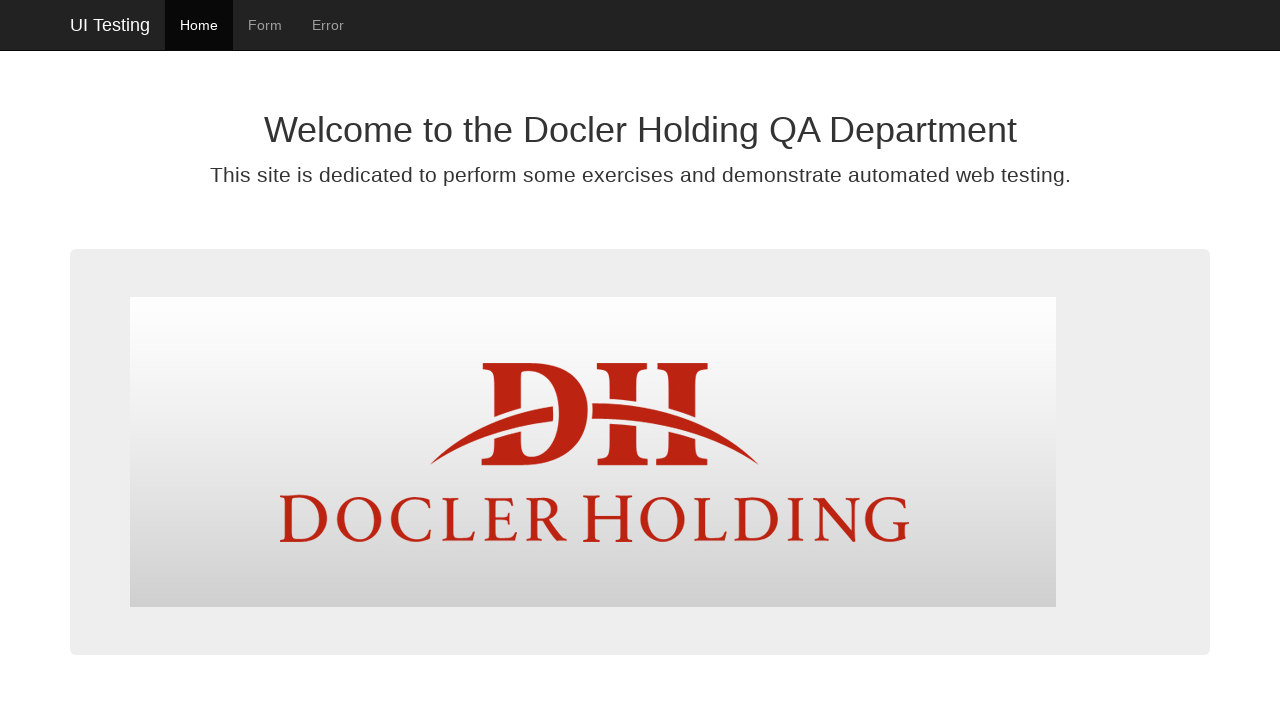

Clicked form link from site page at (265, 25) on #form
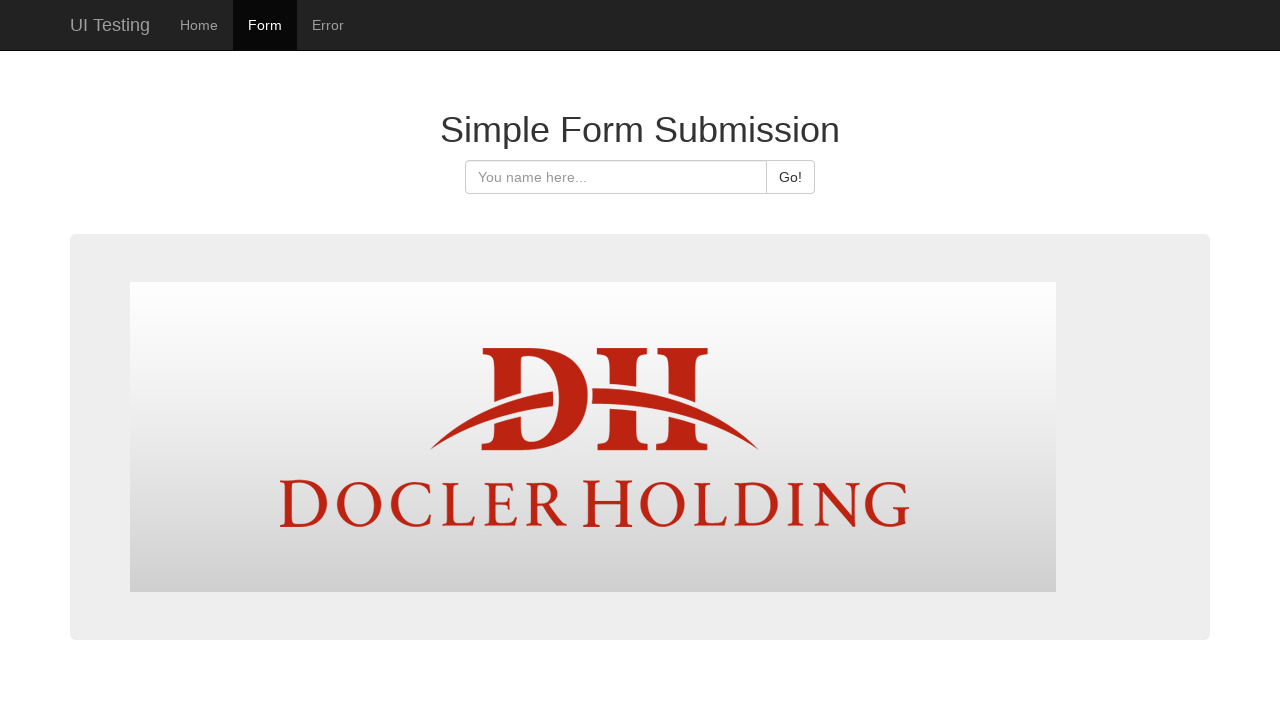

Form page loaded
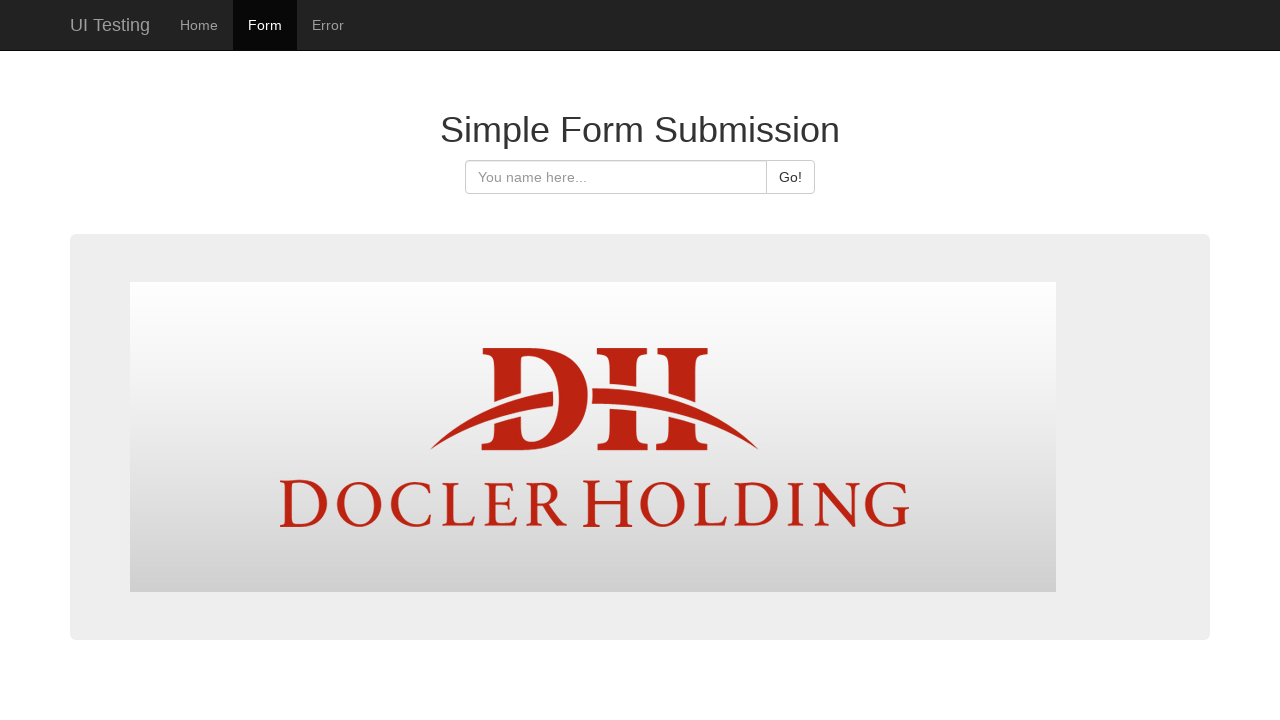

Verified URL is form.html
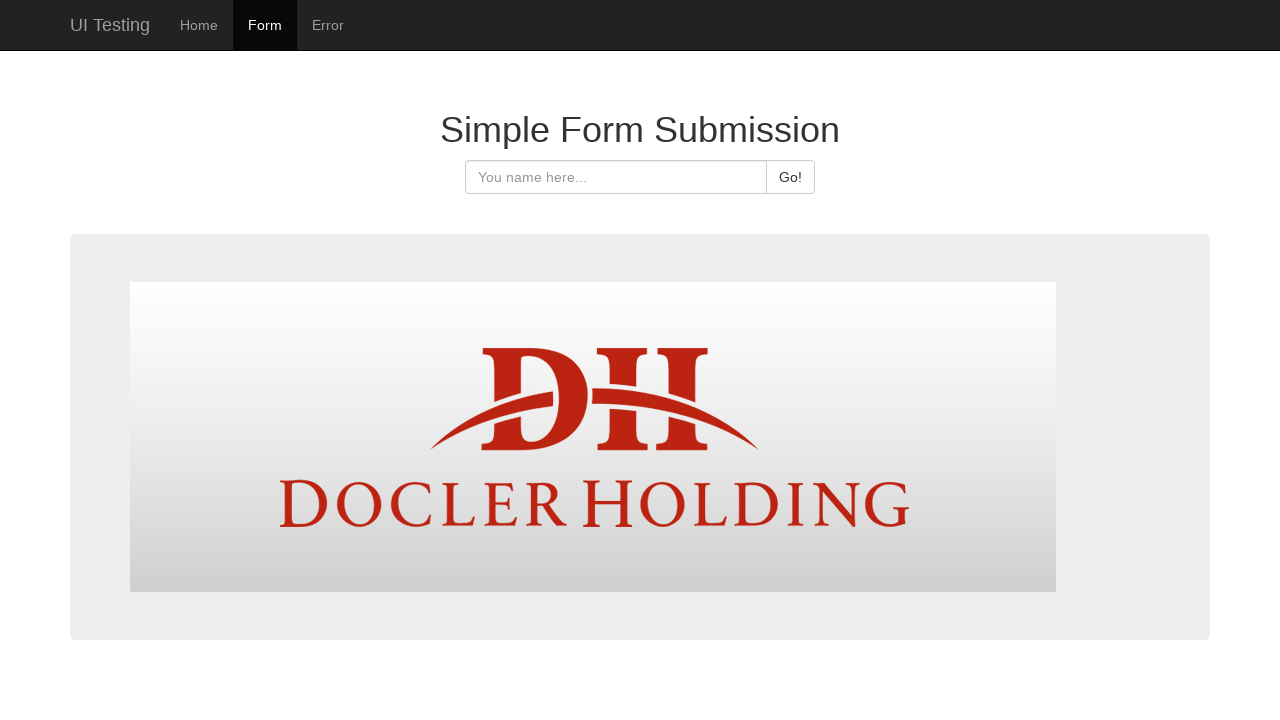

Form input element found
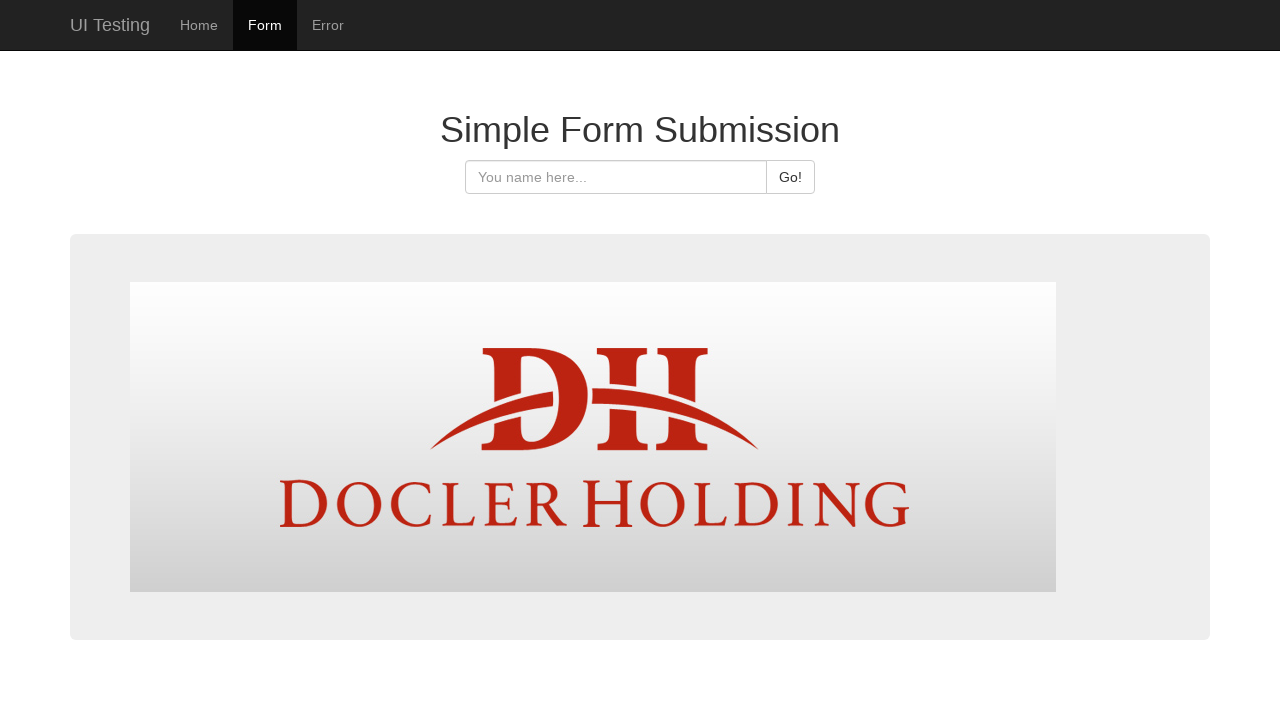

Form submit element found
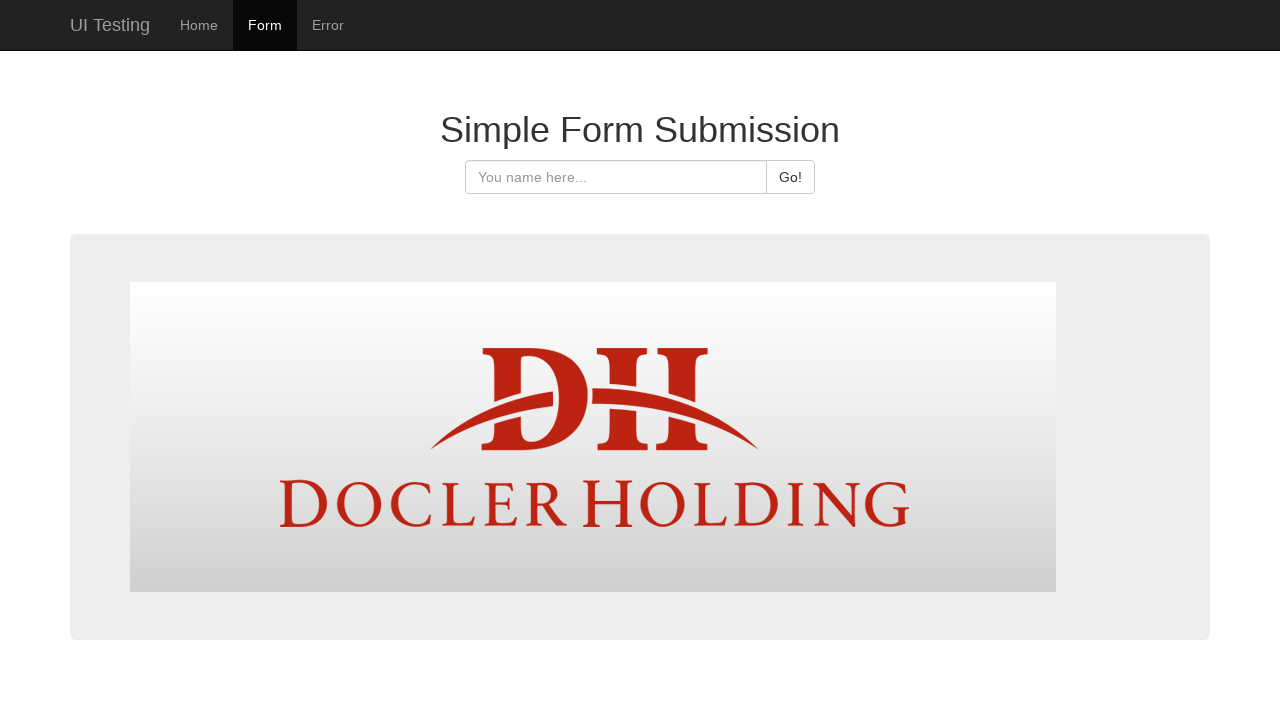

Clicked home link from form page at (199, 25) on #home
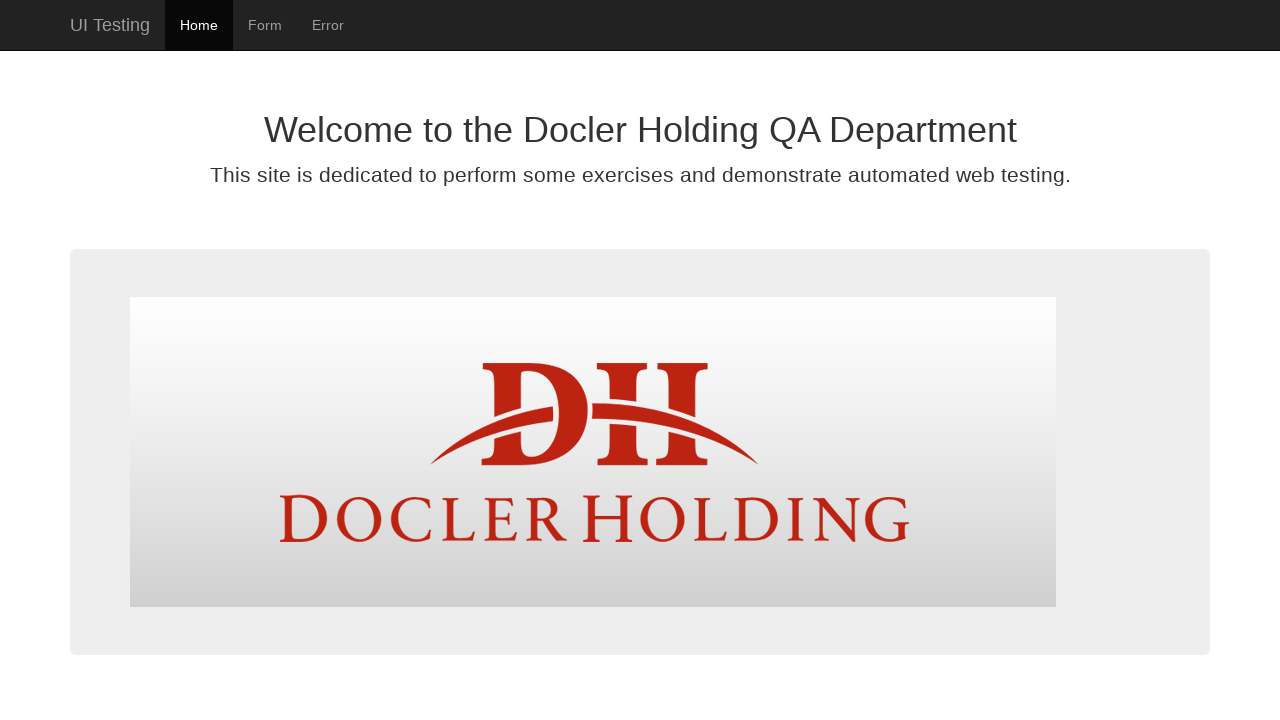

Home page loaded
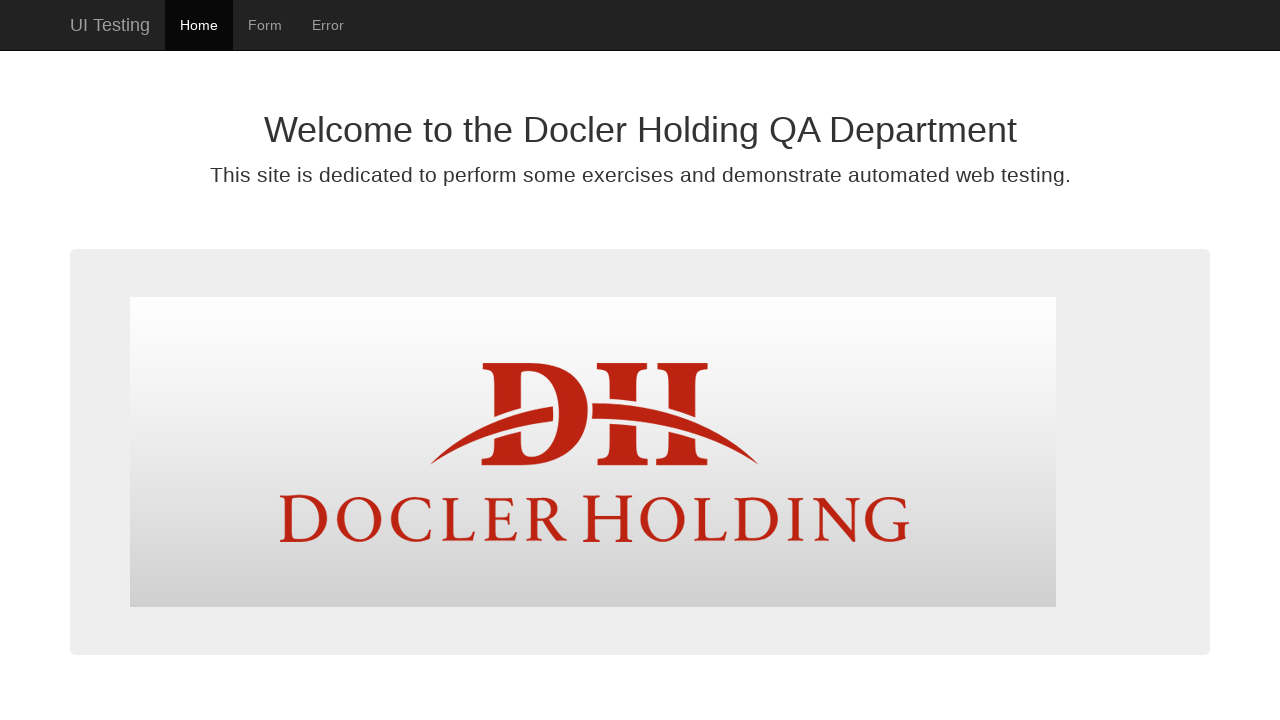

Clicked form link from home page at (265, 25) on #form
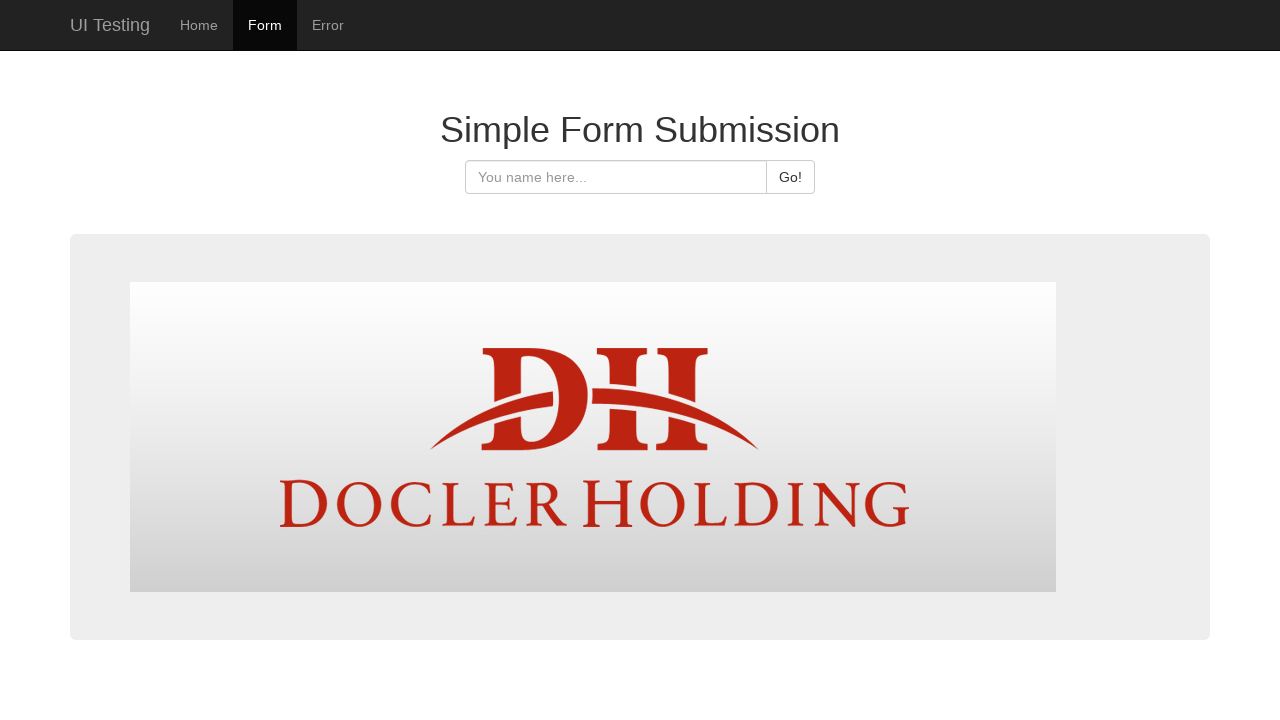

Form page loaded again
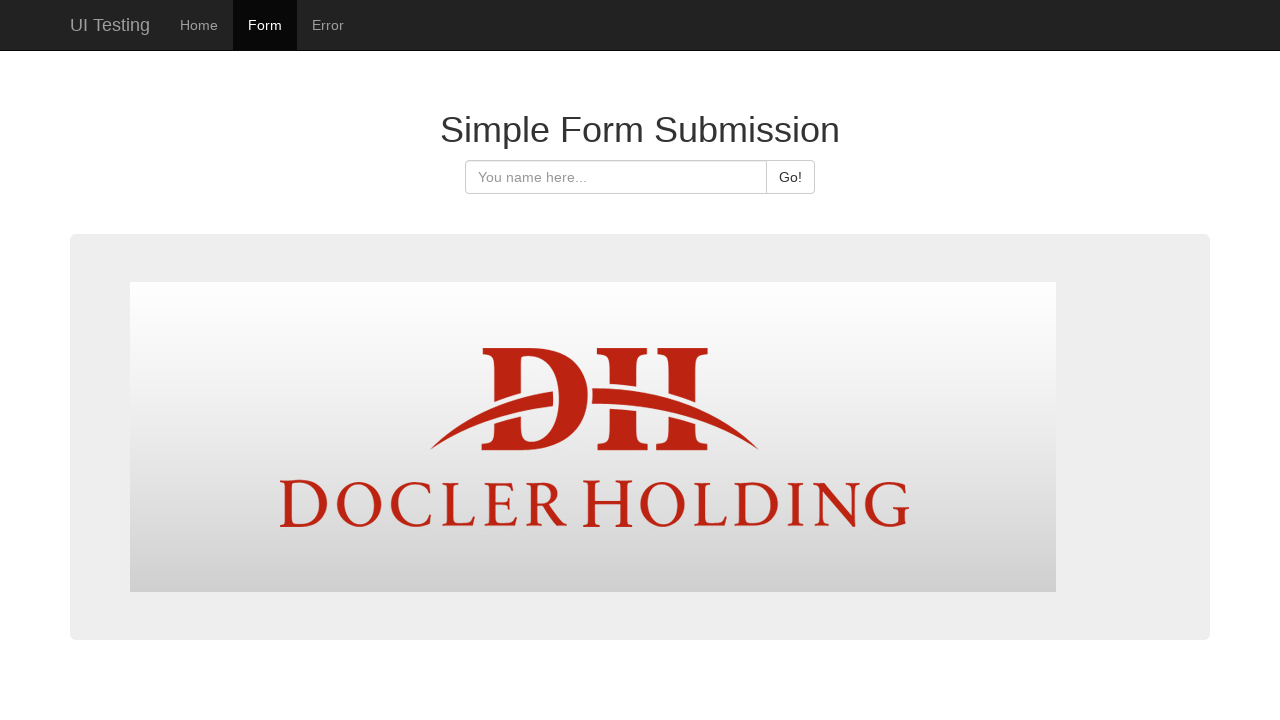

Verified URL is form.html on second navigation
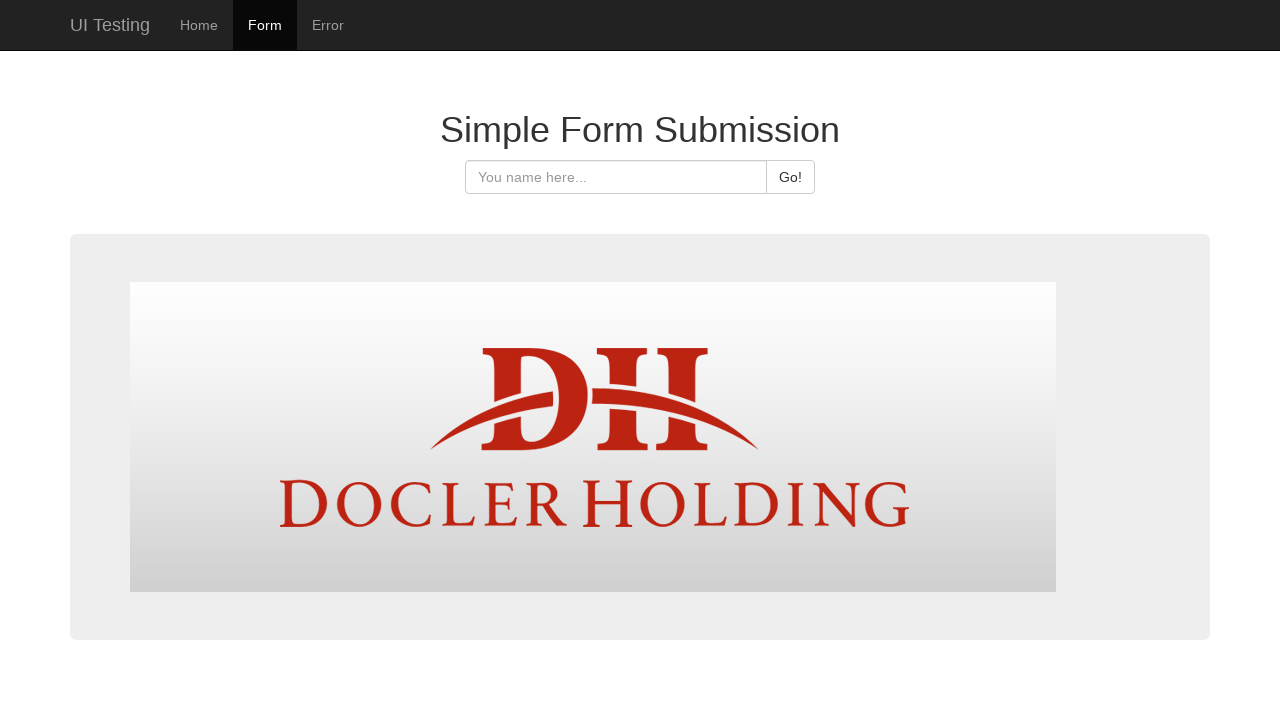

Form input element found on second navigation
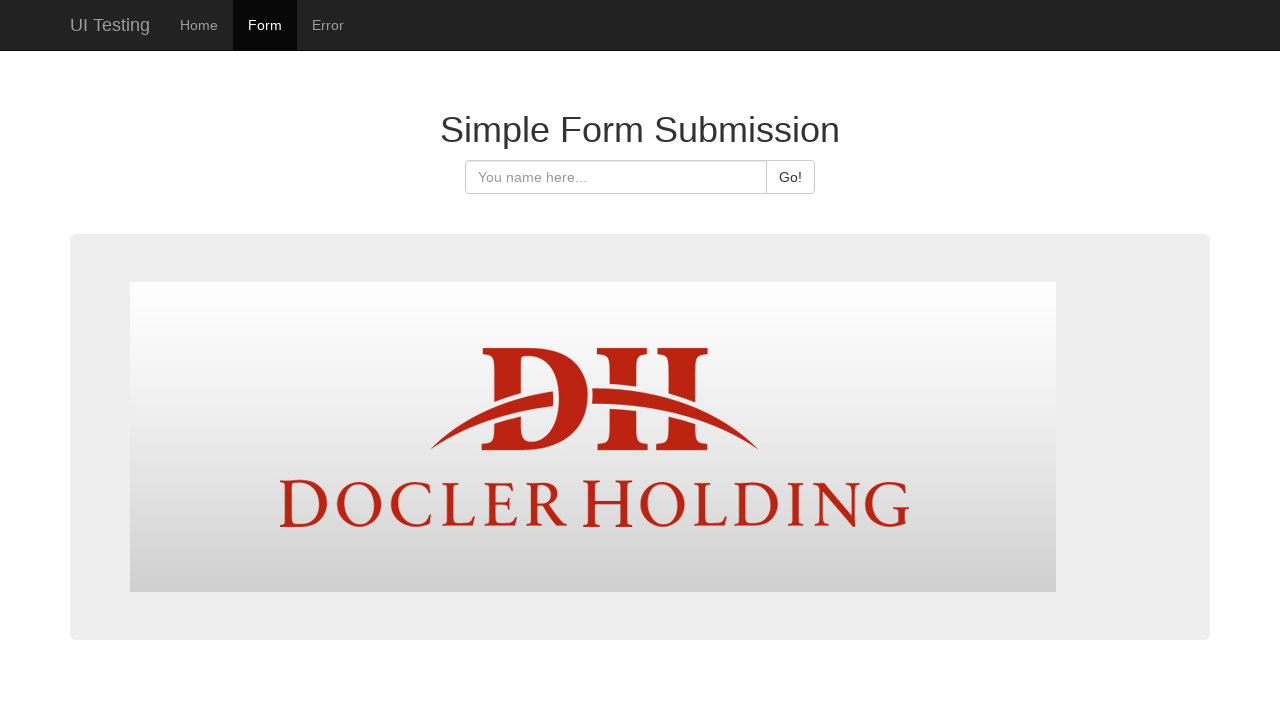

Form submit element found on second navigation
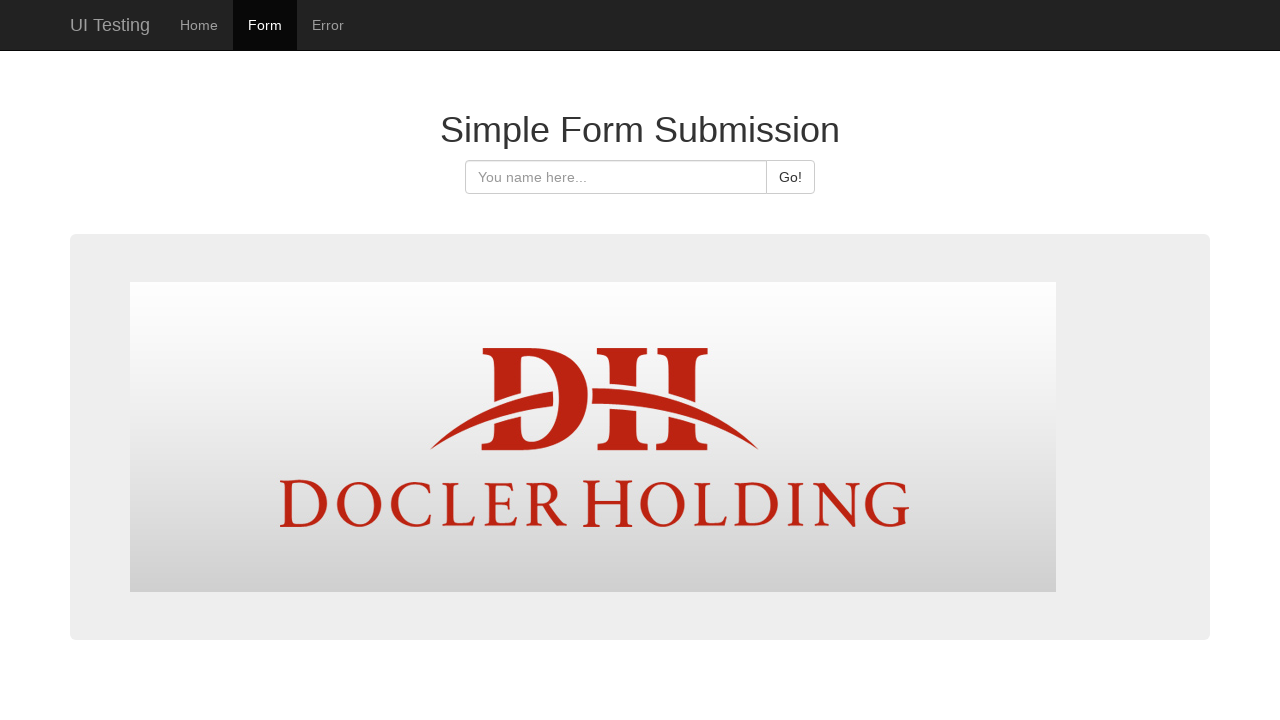

Clicked form link (third time) at (265, 25) on #form
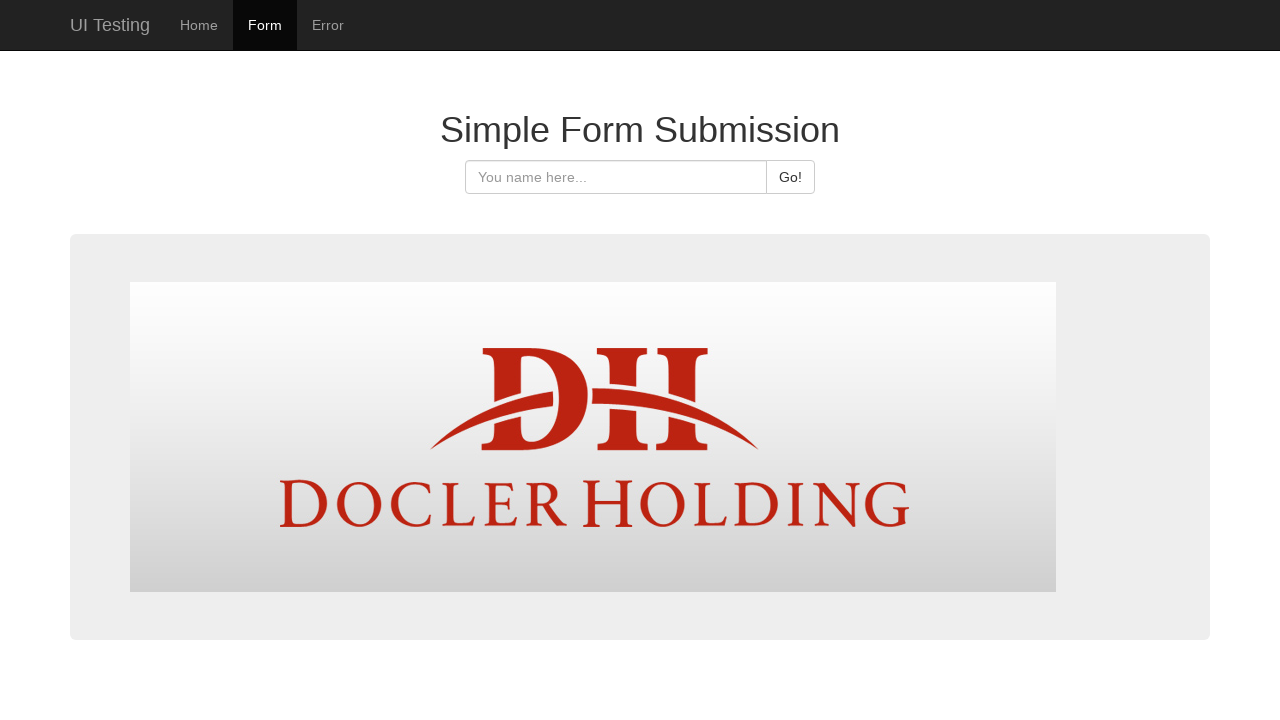

Form page loaded on third click
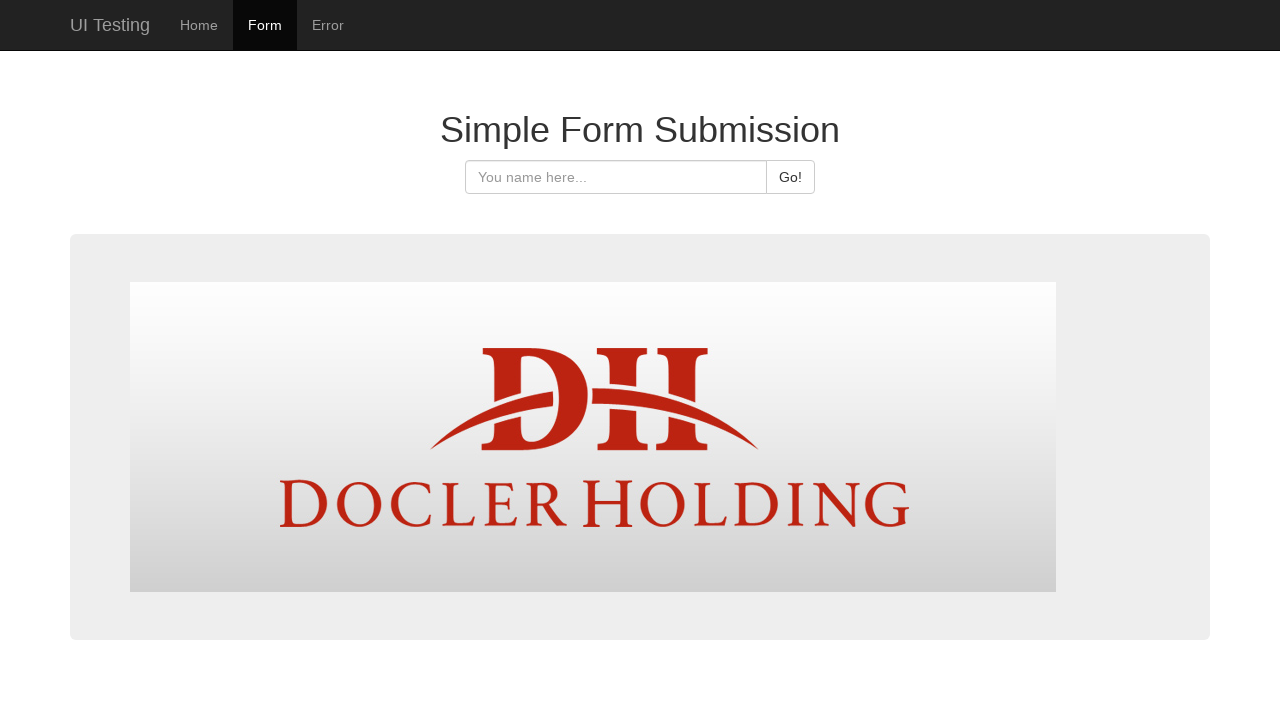

Clicked form link (fourth time) at (265, 25) on #form
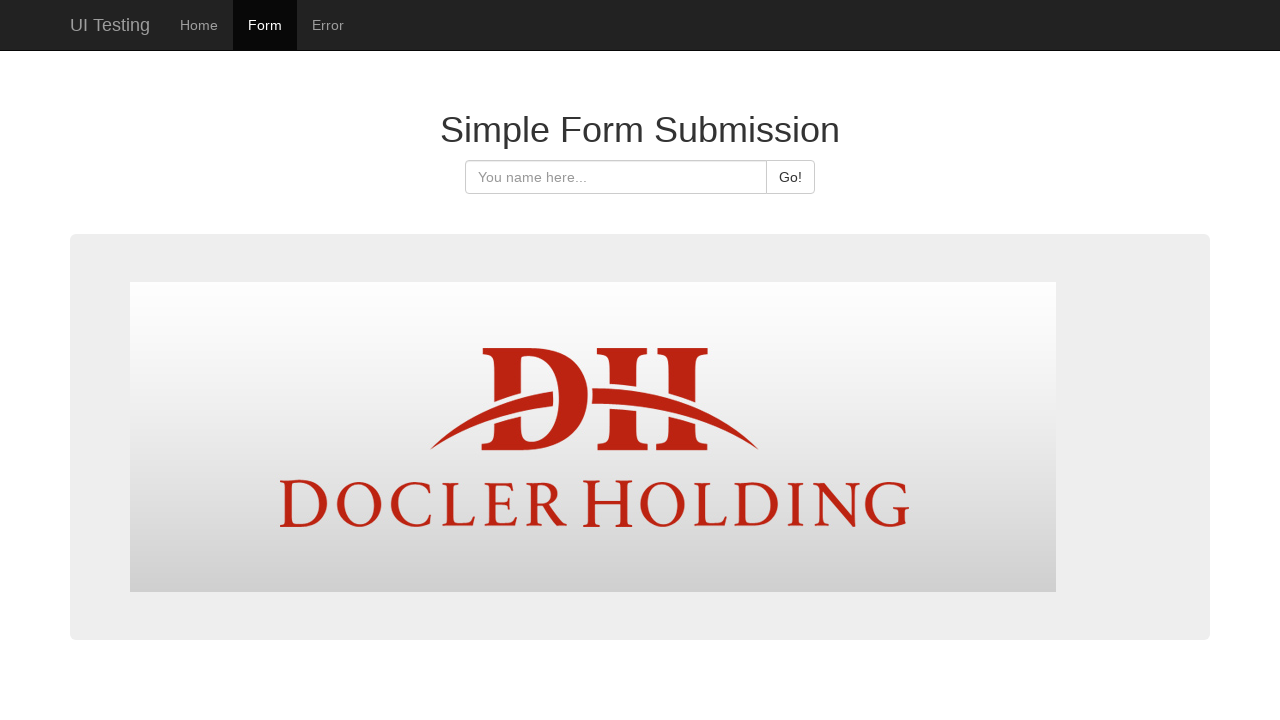

Form page loaded on fourth click
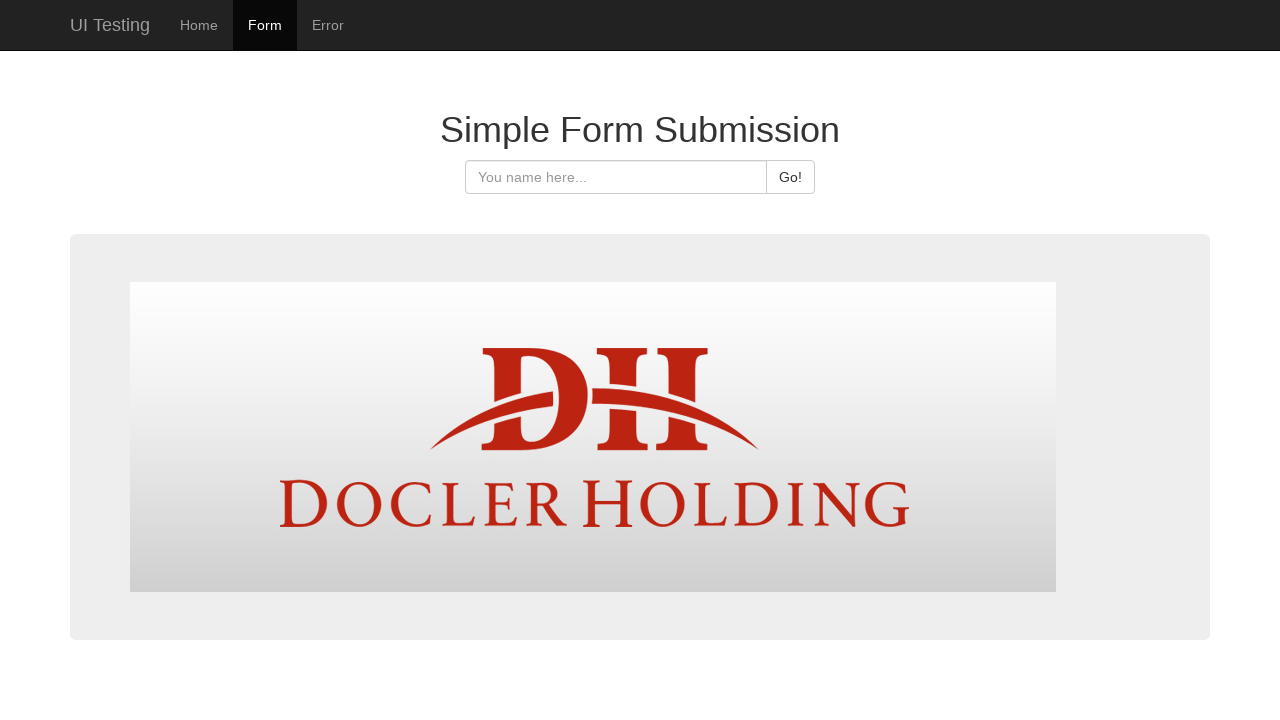

Verified URL is form.html on final navigation
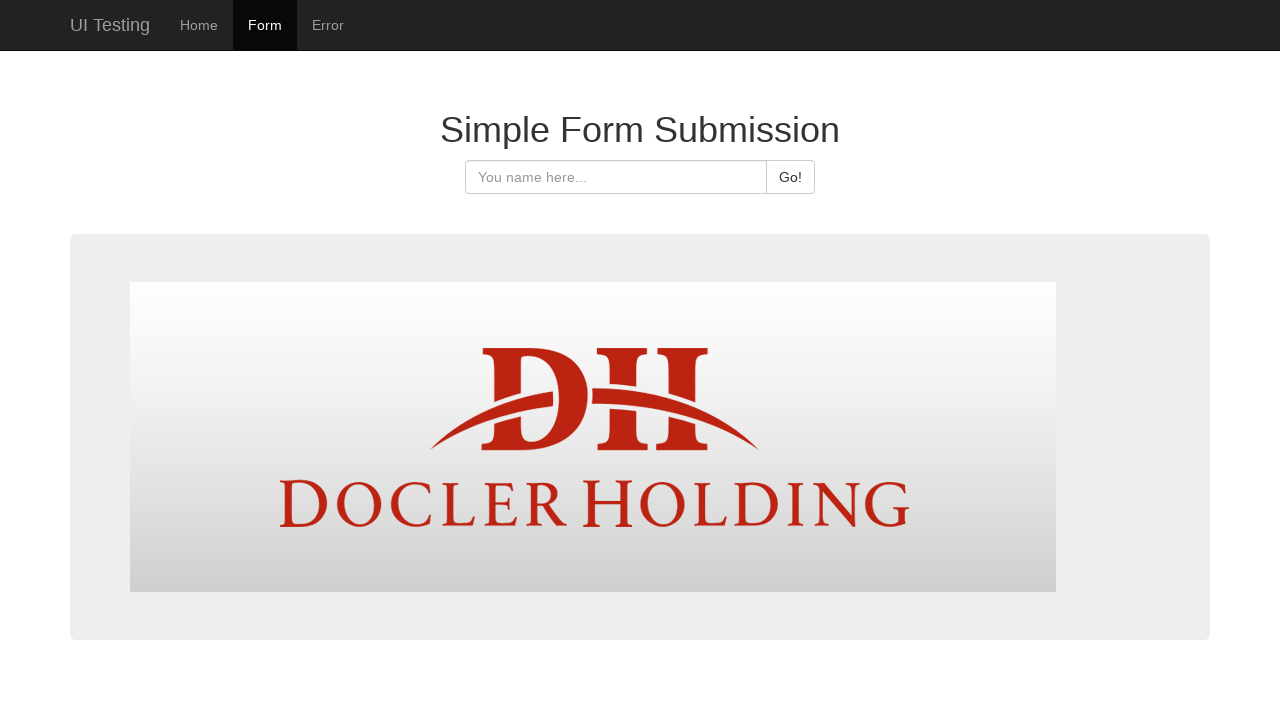

Form input element found on final navigation
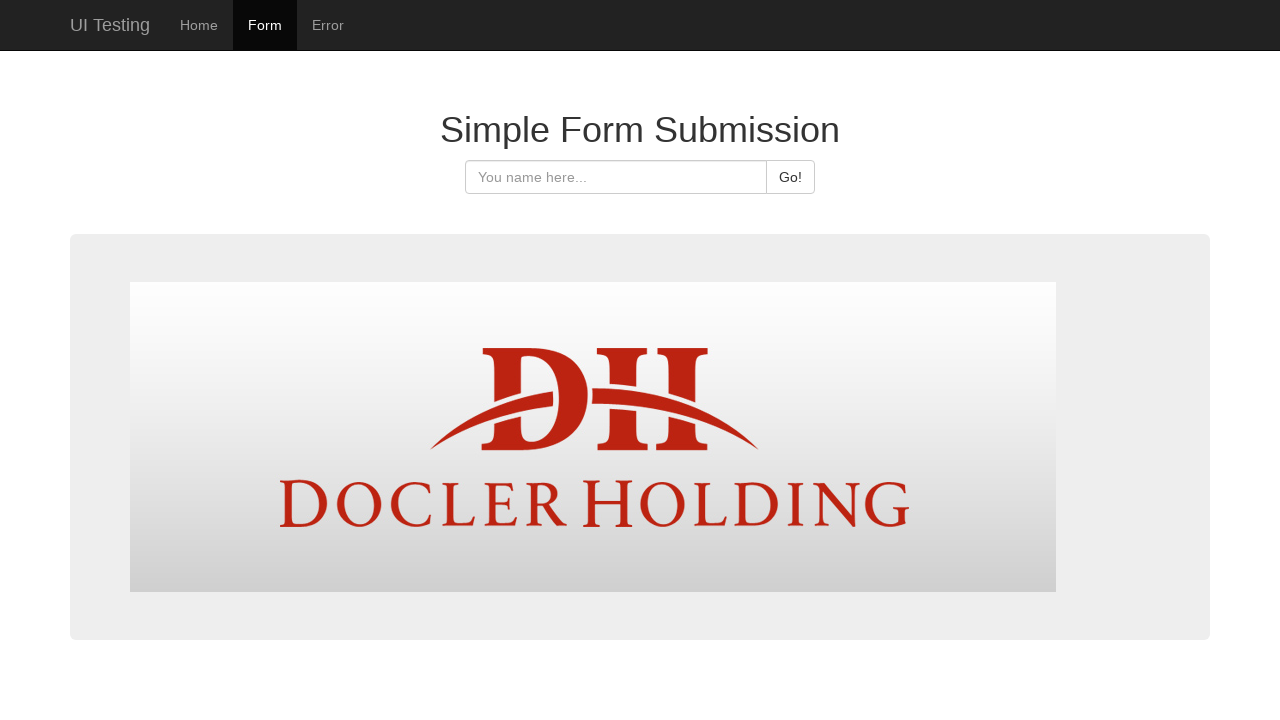

Form submit element found on final navigation
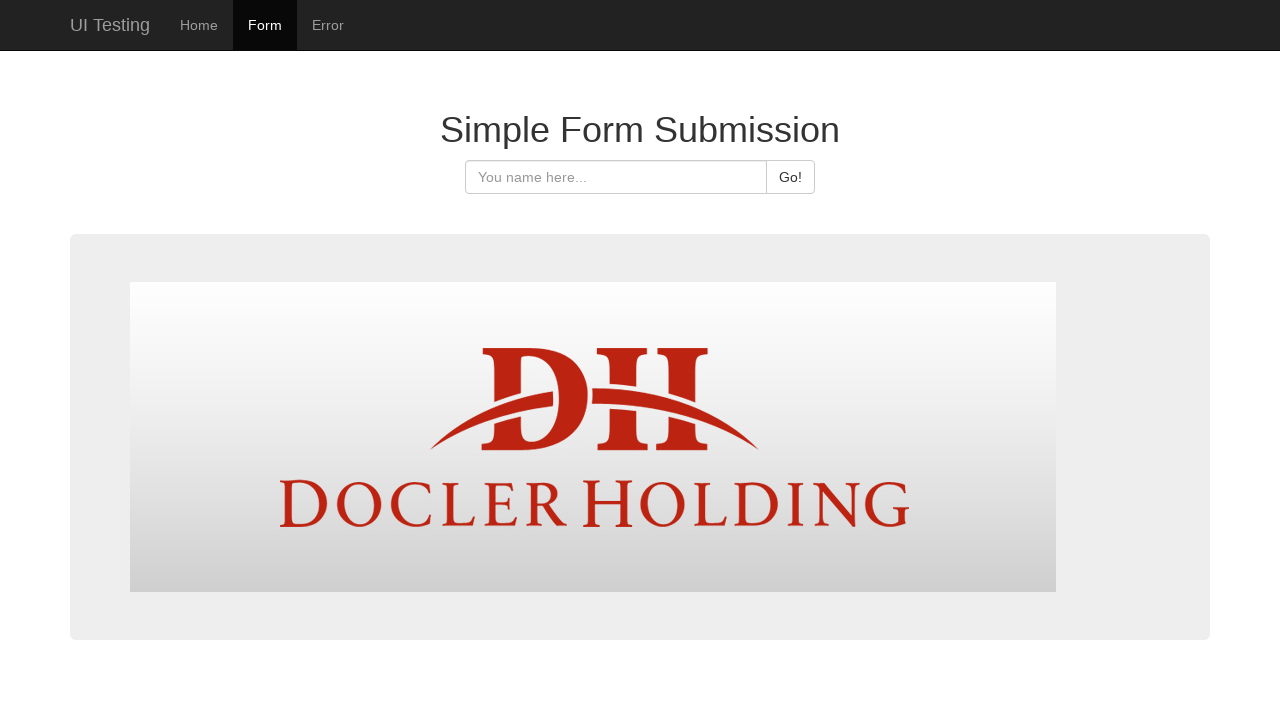

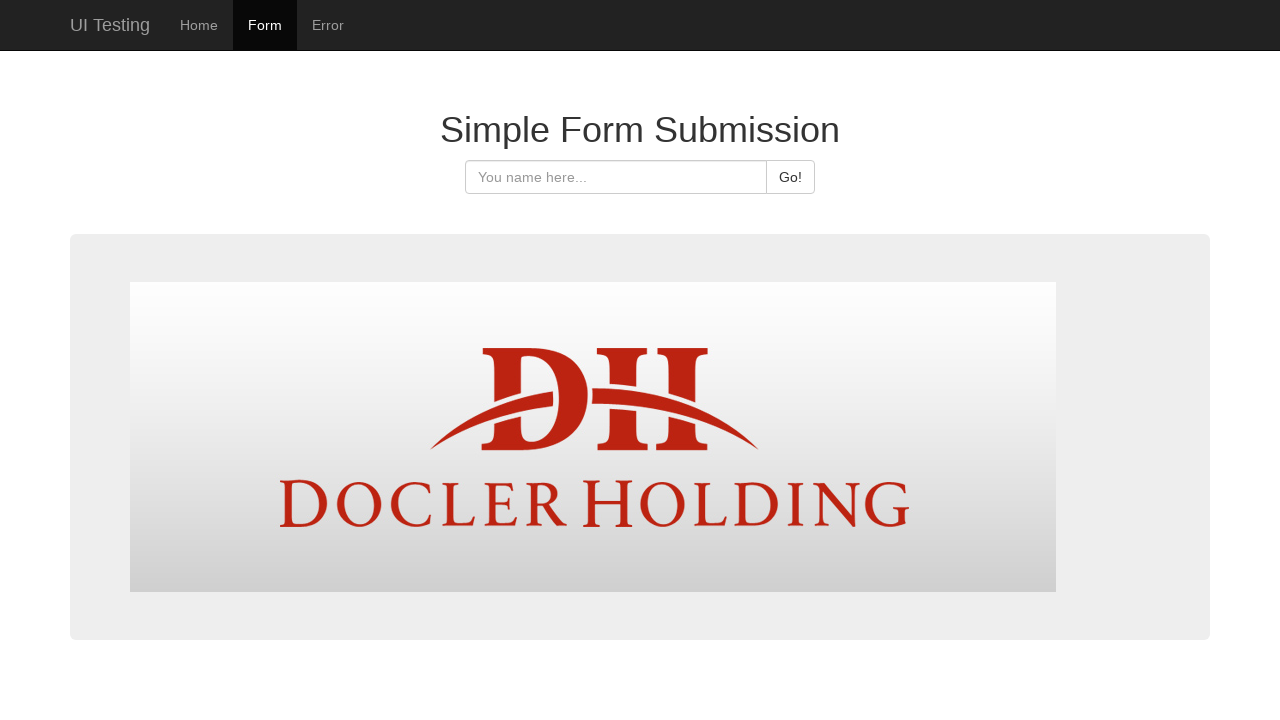